Tests the calendar date picker on Delta.com by clicking the departure date field, navigating to March, and selecting the 15th as the departure date.

Starting URL: https://www.delta.com/

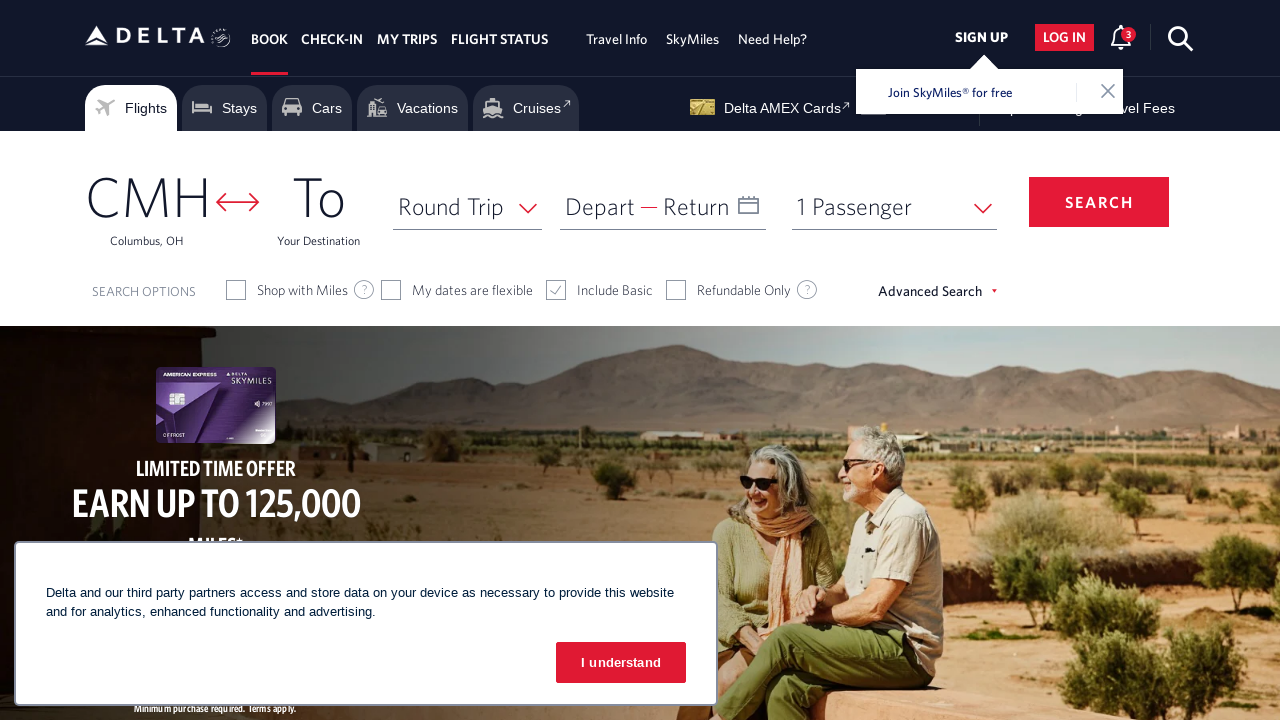

Clicked on 'Depart' field to open calendar date picker at (600, 206) on xpath=//span[text()='Depart']
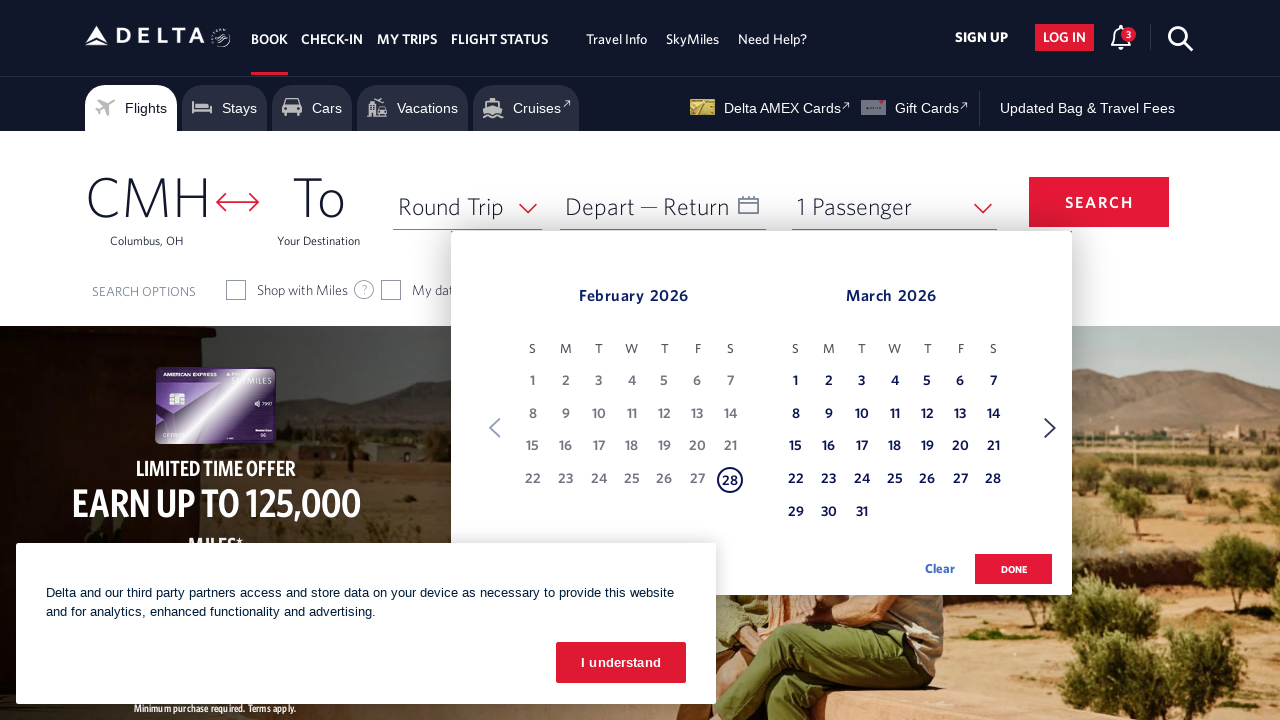

Calendar date picker loaded and visible
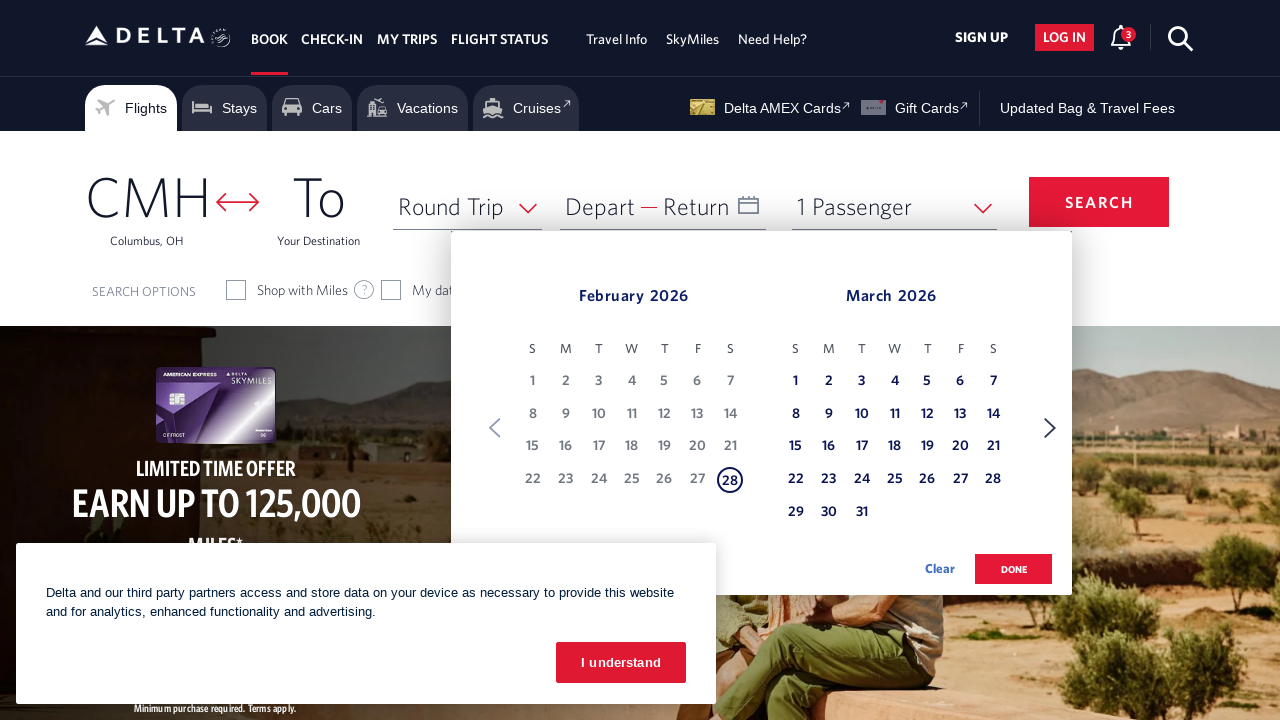

Retrieved current month: February
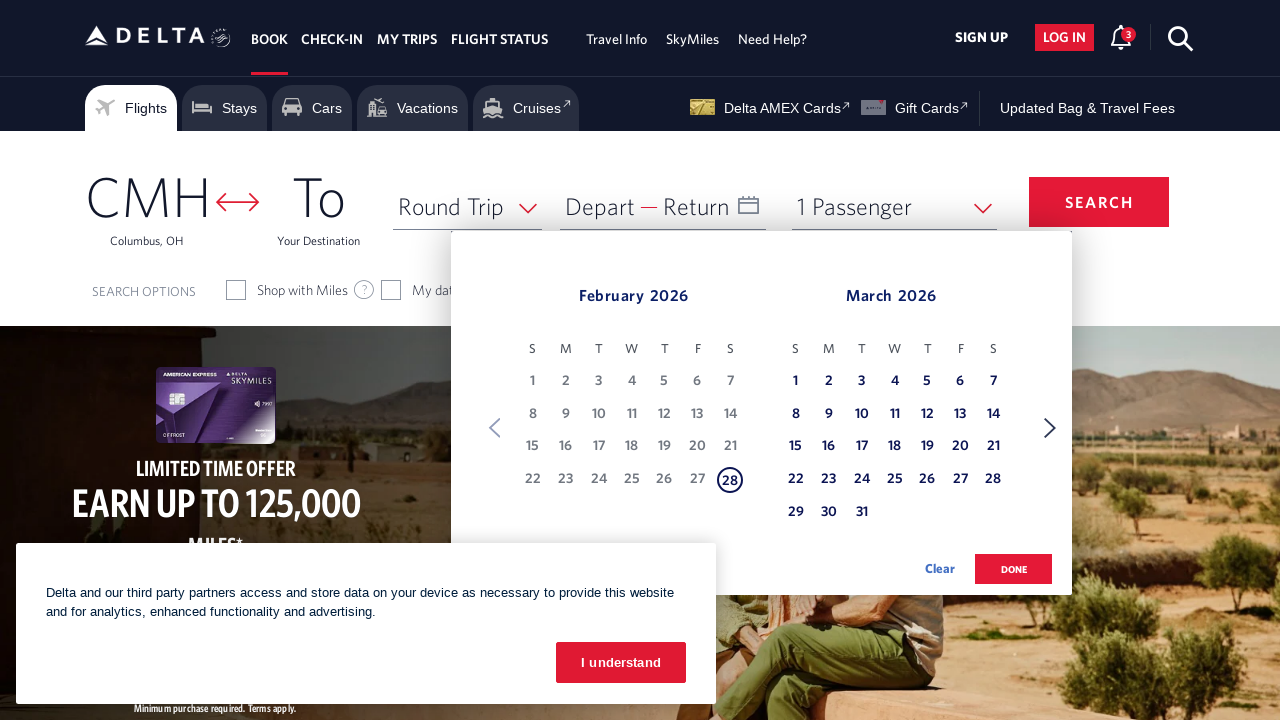

Clicked 'Next' button to navigate to next month at (1050, 428) on xpath=//span[text()='Next']
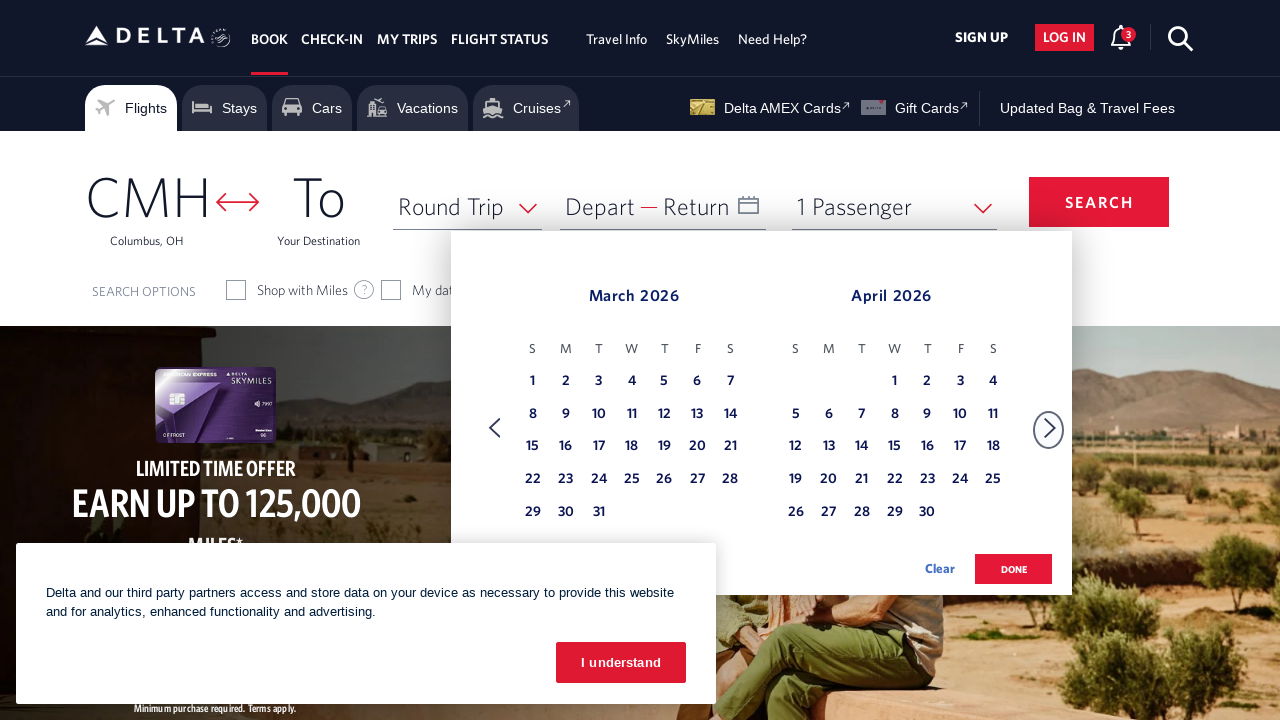

Waited 500ms for calendar to update
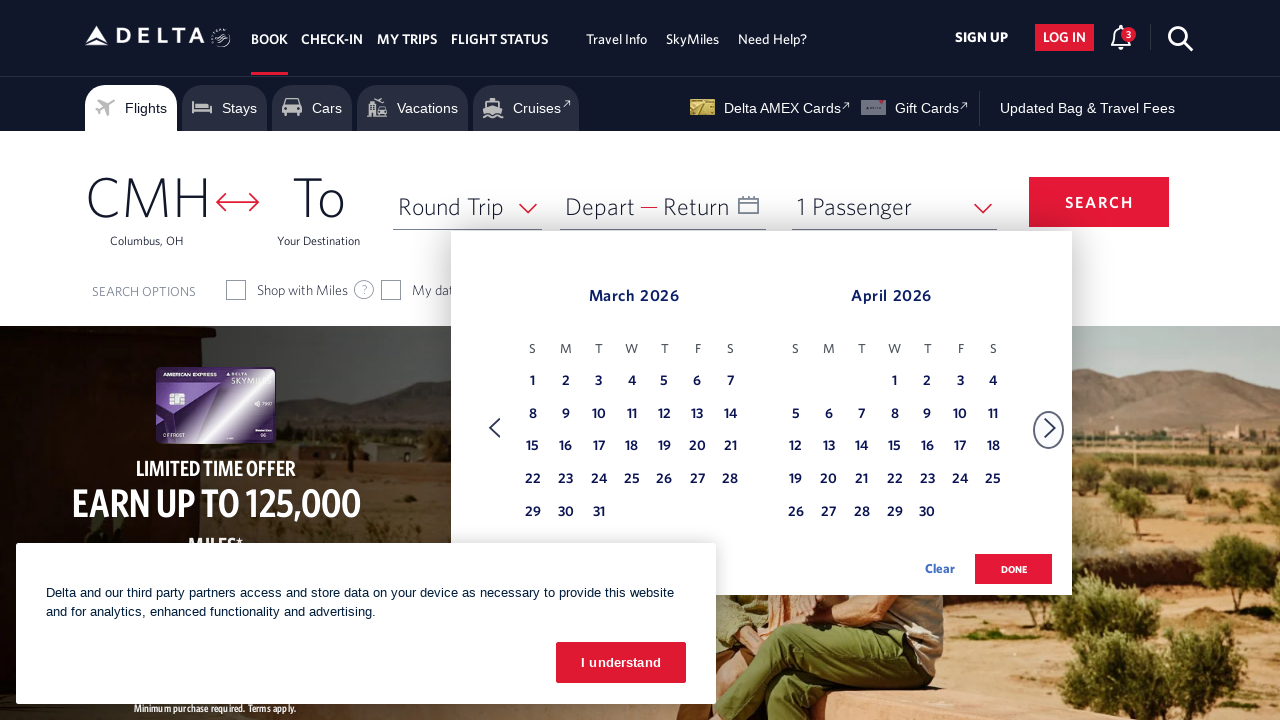

Retrieved current month: March
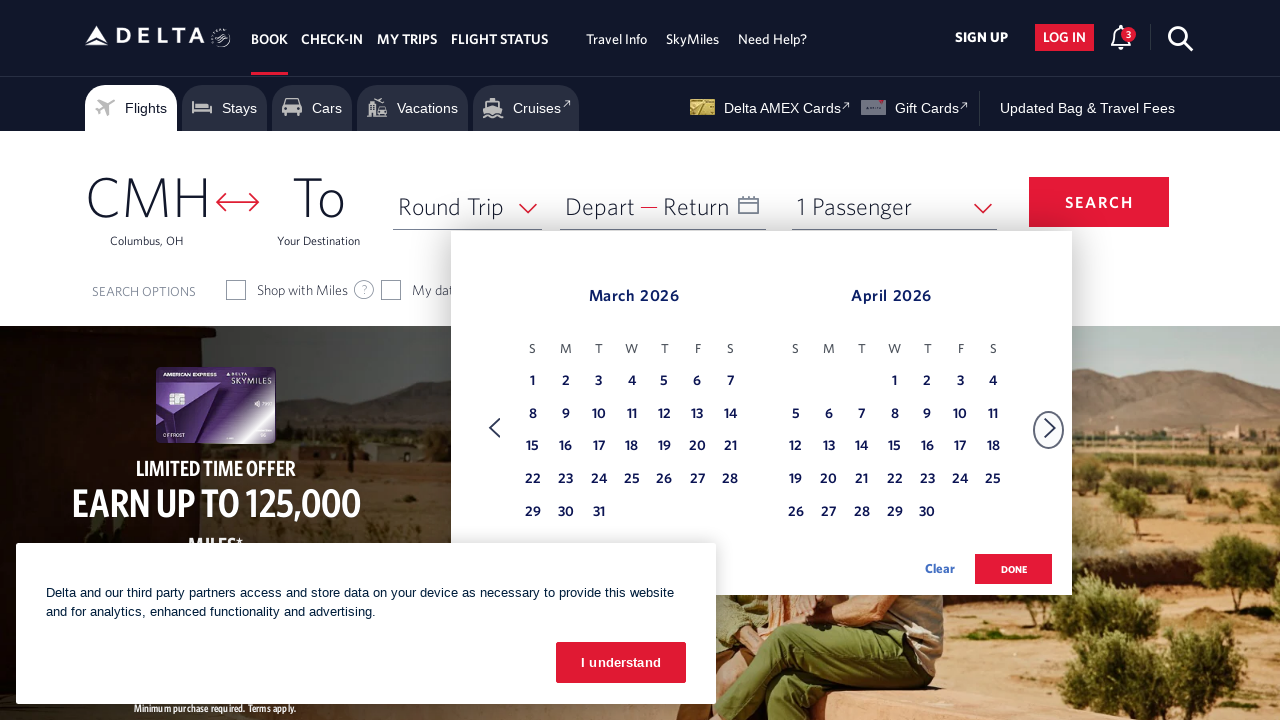

Found March calendar with 49 date cells
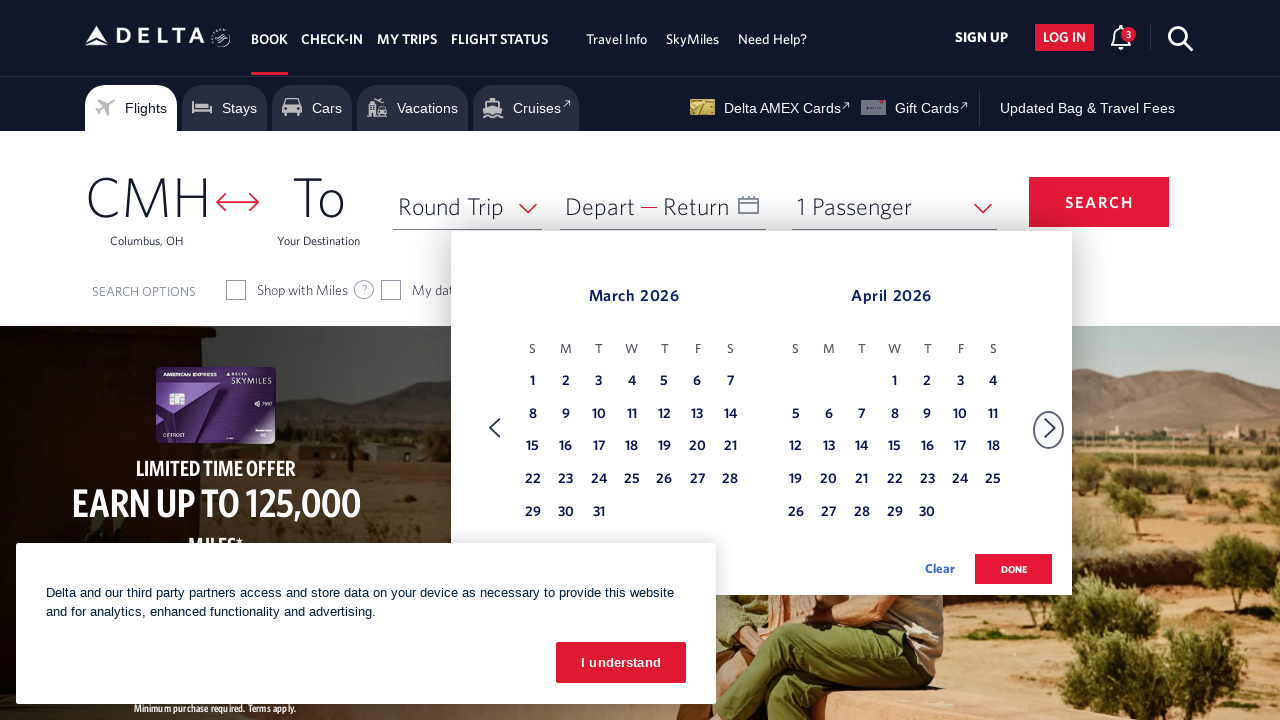

Clicked on March 15th as departure date at (533, 447) on (//table[@class='dl-datepicker-calendar'])[1]/tbody/tr/td >> nth=21
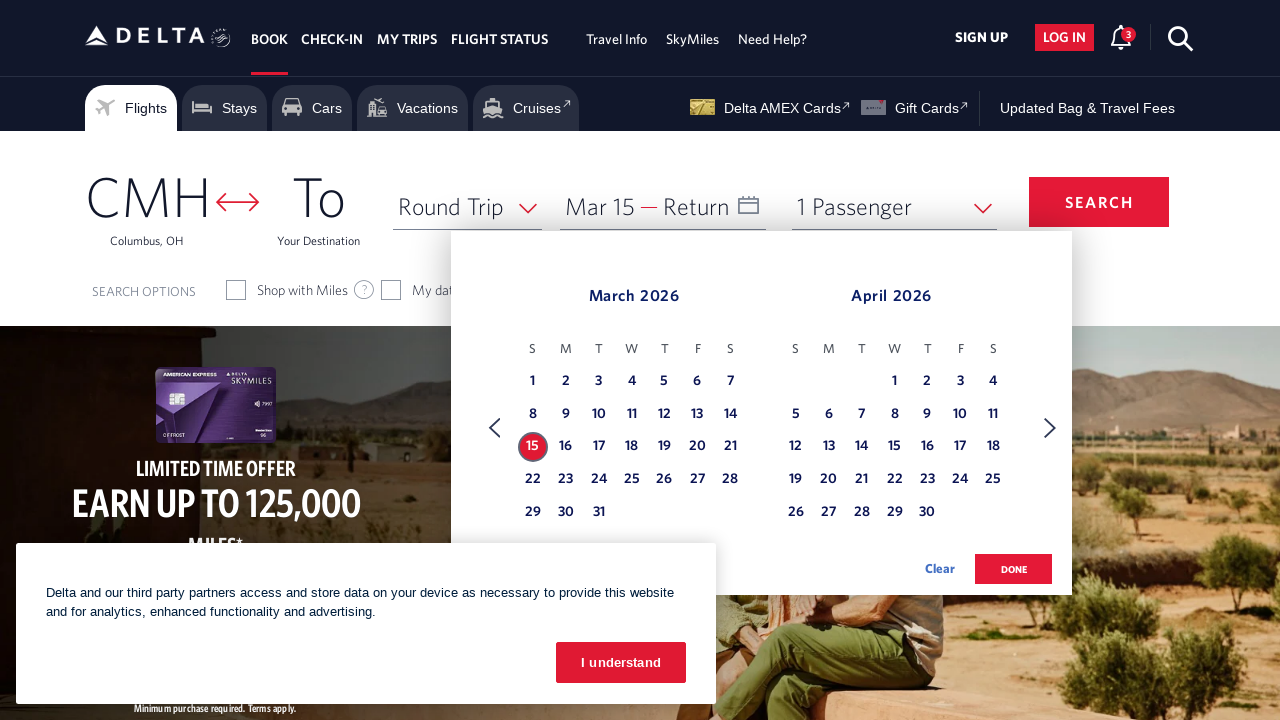

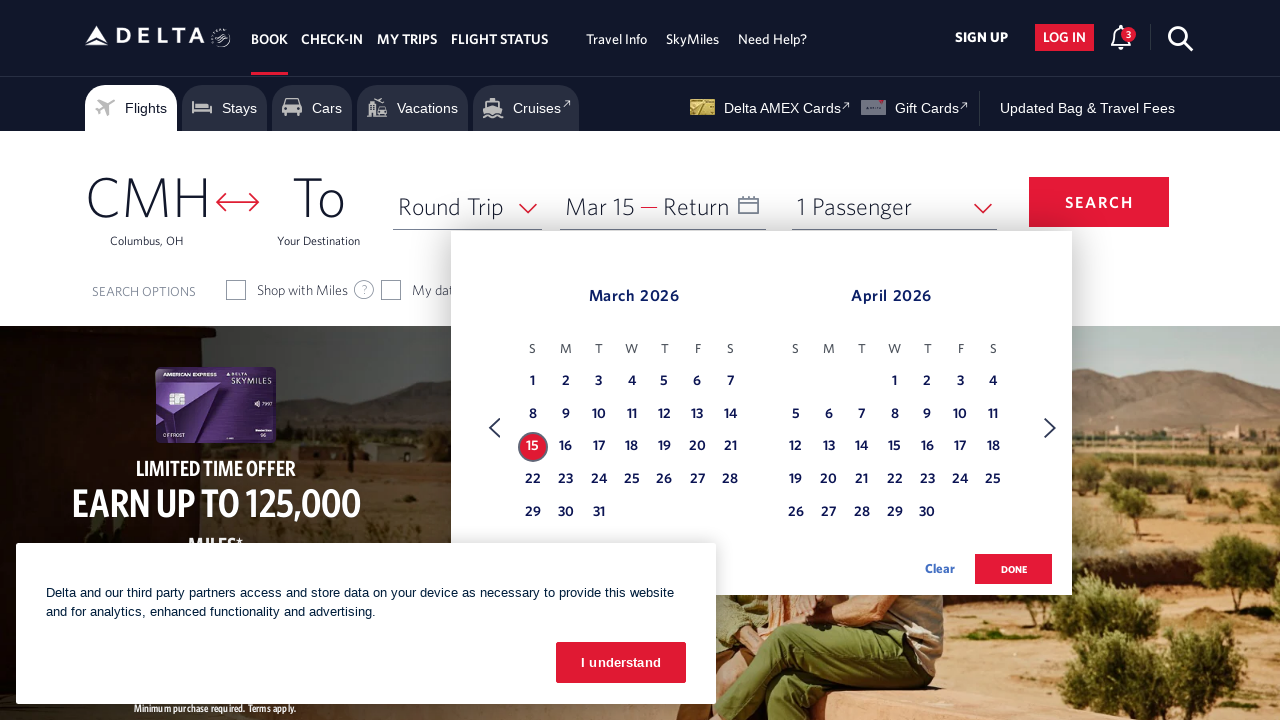